Tests keyboard key press functionality using the TAB key without targeting a specific element, verifying the displayed result shows the correct key was pressed.

Starting URL: http://the-internet.herokuapp.com/key_presses

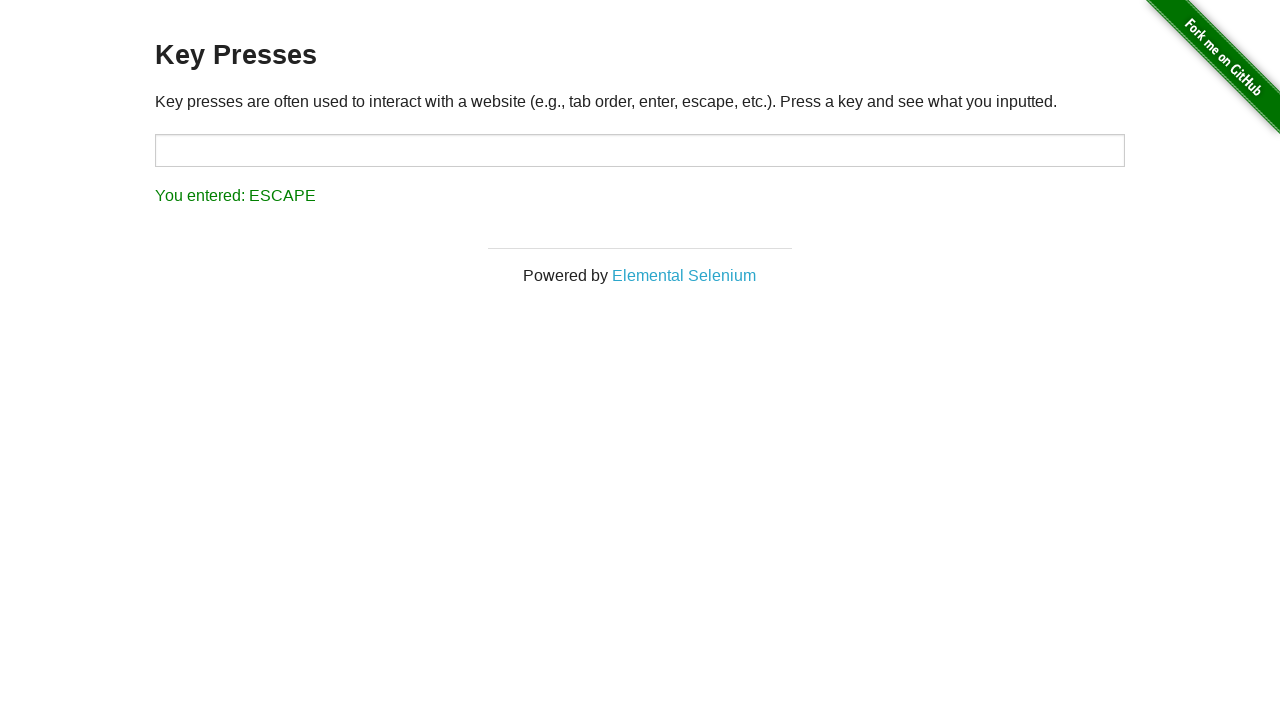

Navigated to Key Presses test page
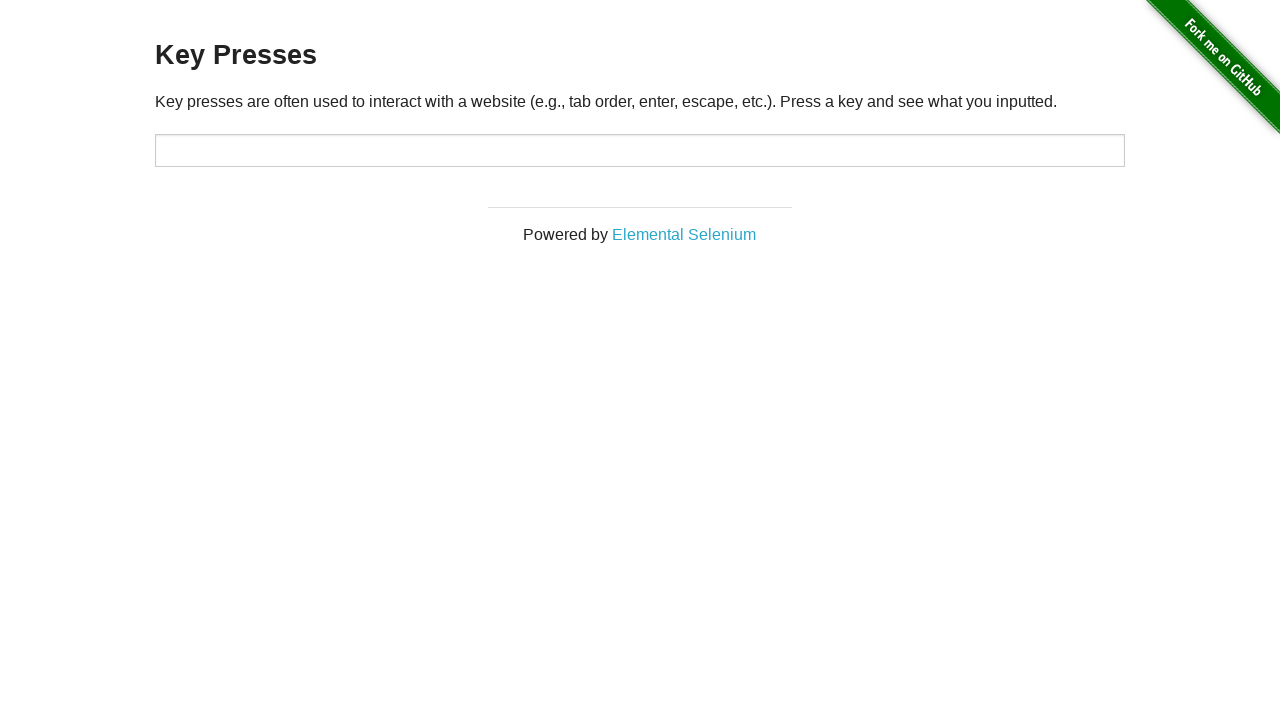

Pressed TAB key without targeting a specific element
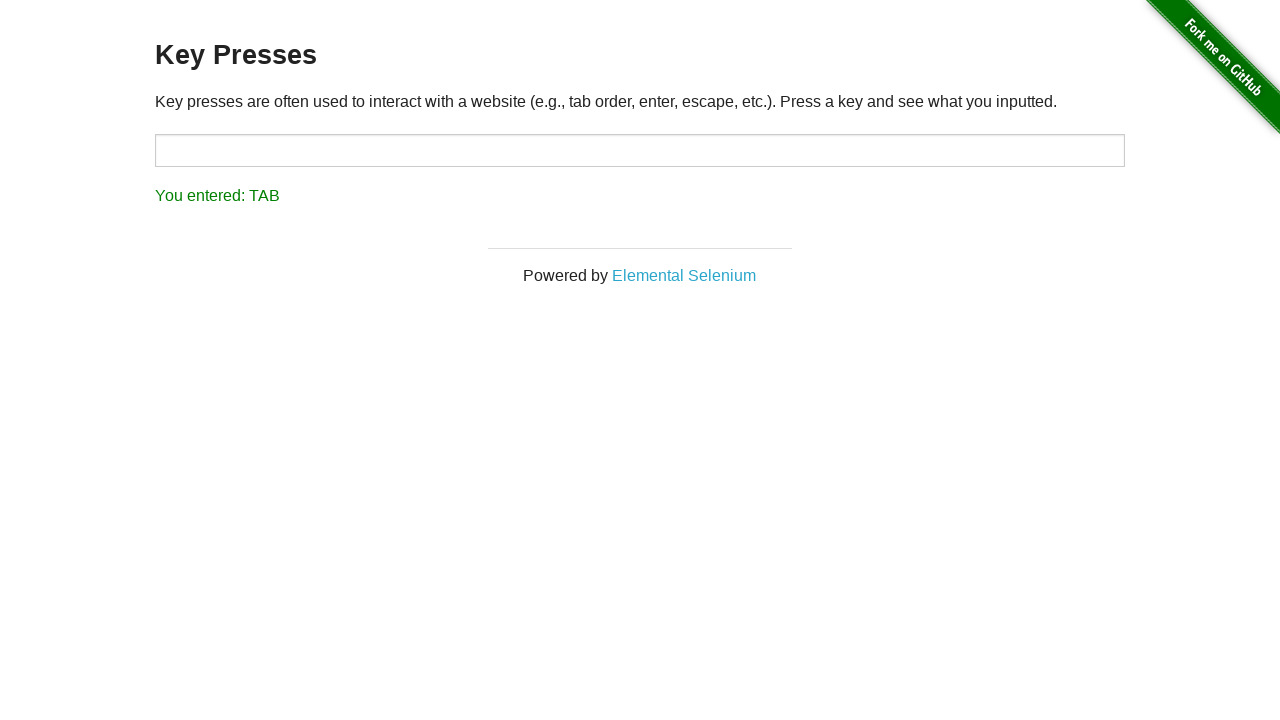

Retrieved result text from #result element
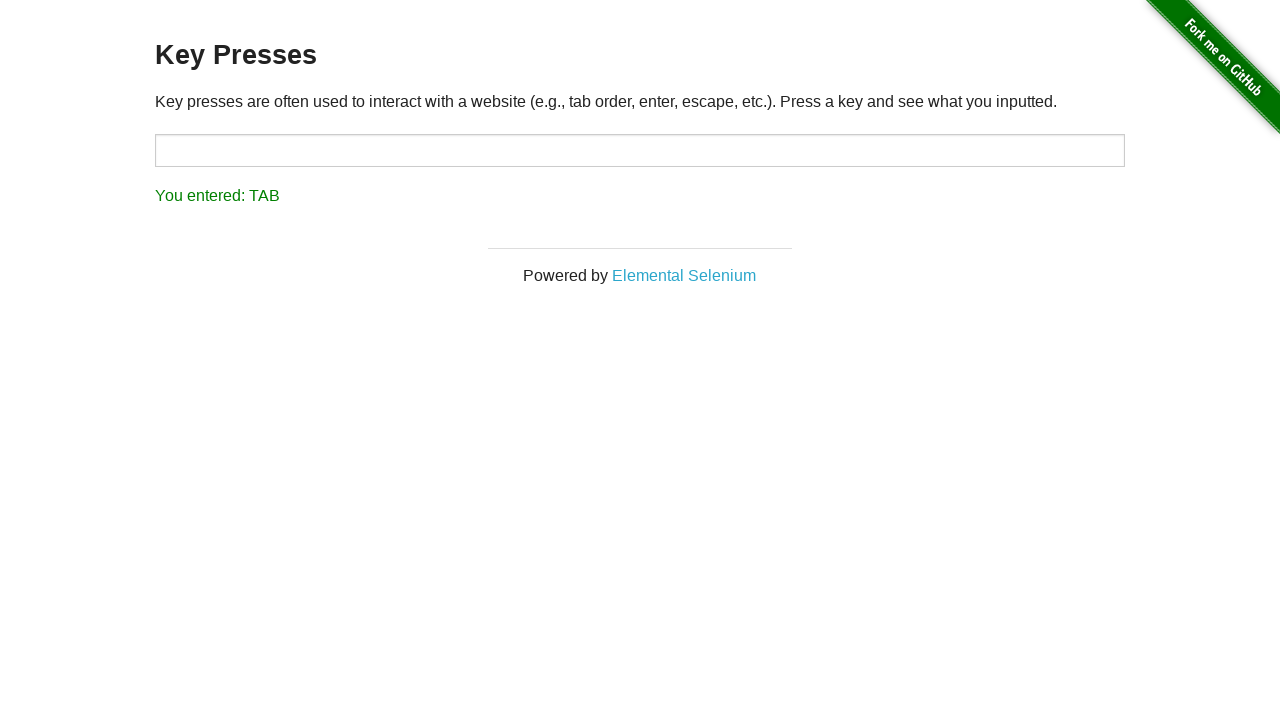

Verified result shows 'You entered: TAB'
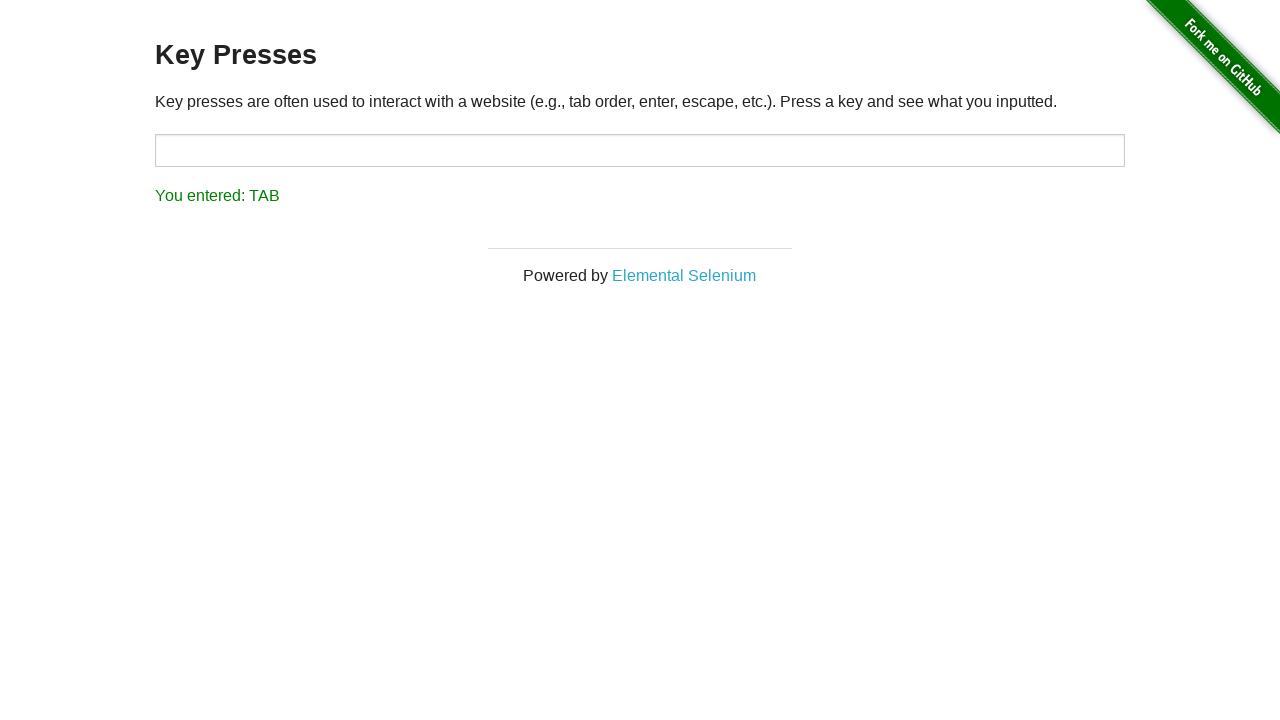

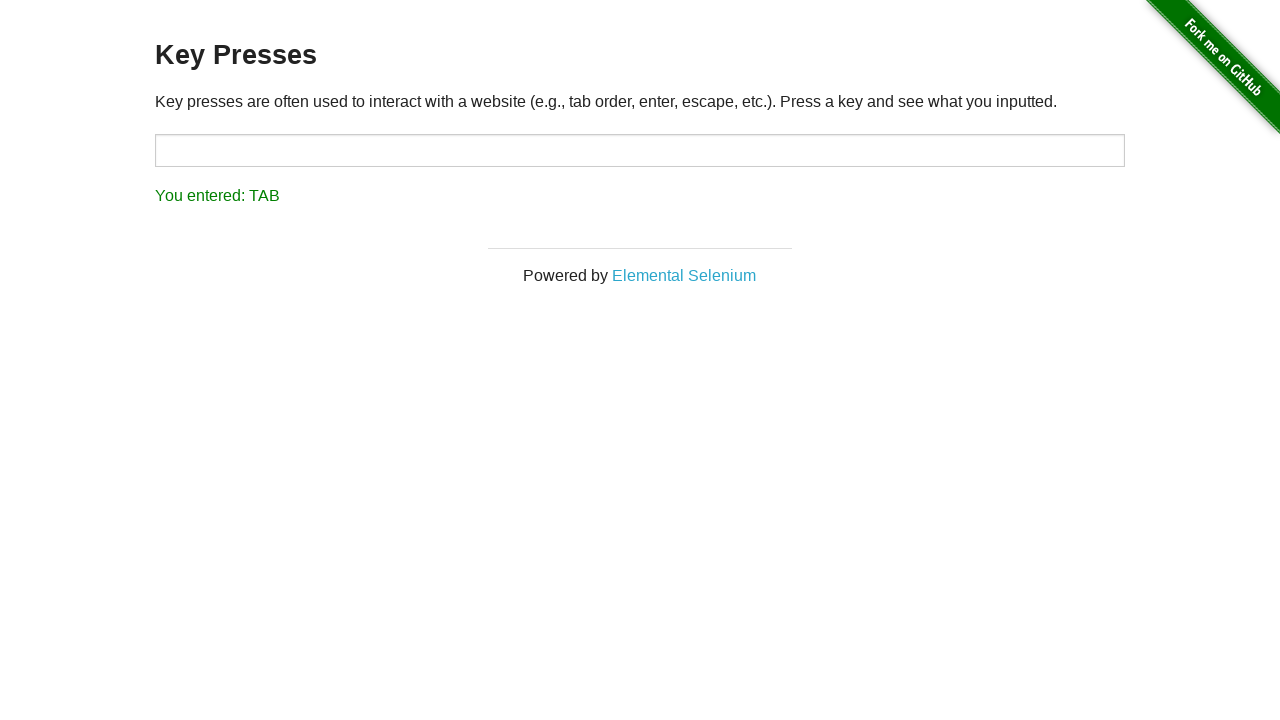